Navigates to gold price website and retrieves the current gold exchange rate

Starting URL: https://www.melhorcambio.com/ouro-hoje

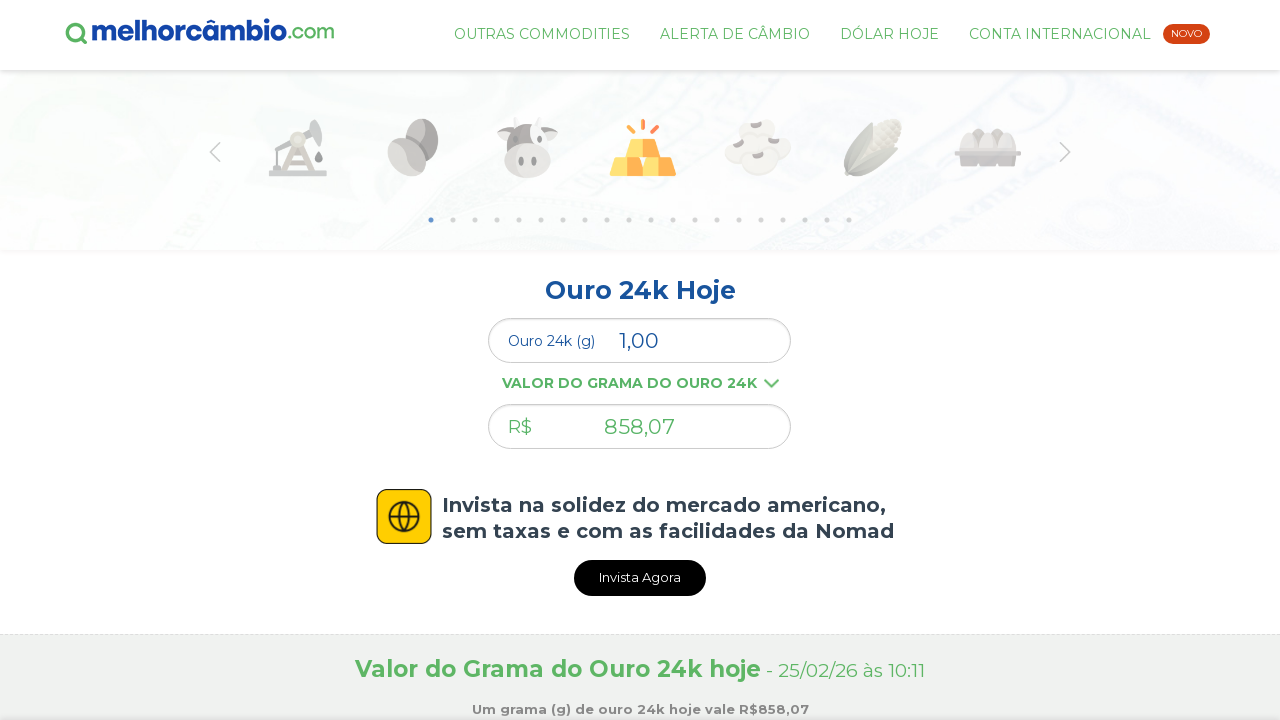

Gold price element loaded on the page
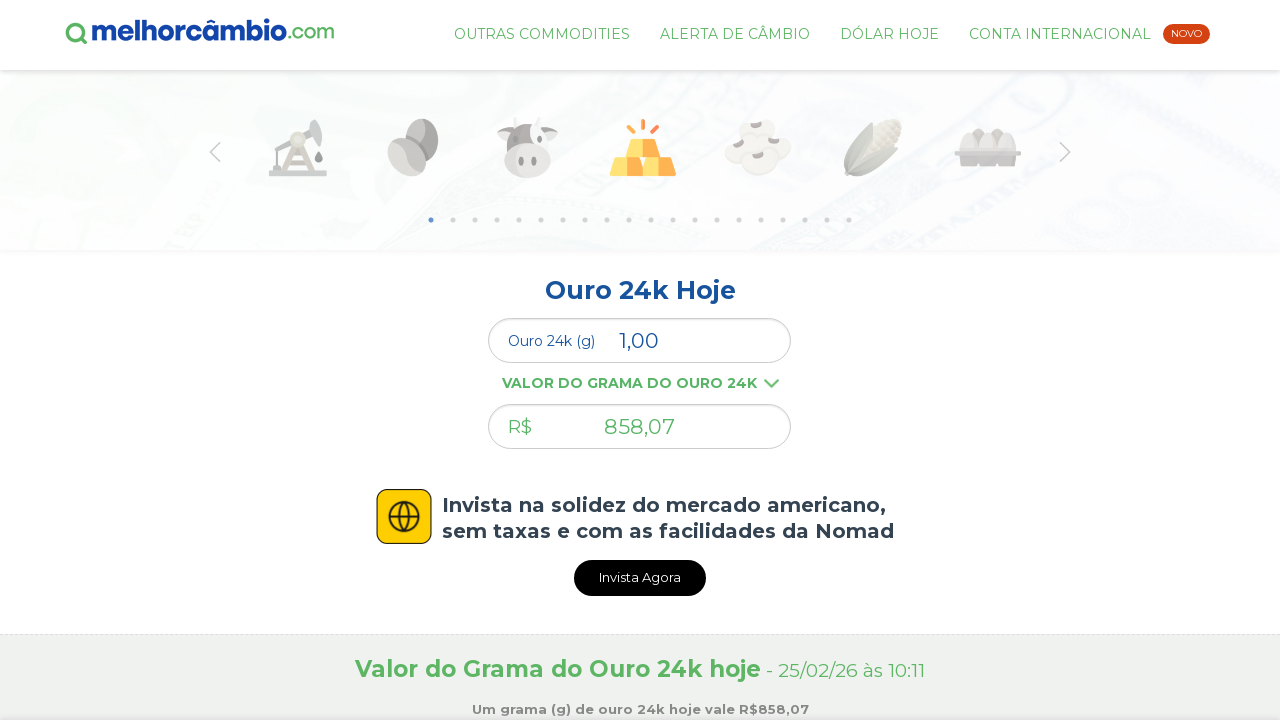

Retrieved current gold exchange rate value
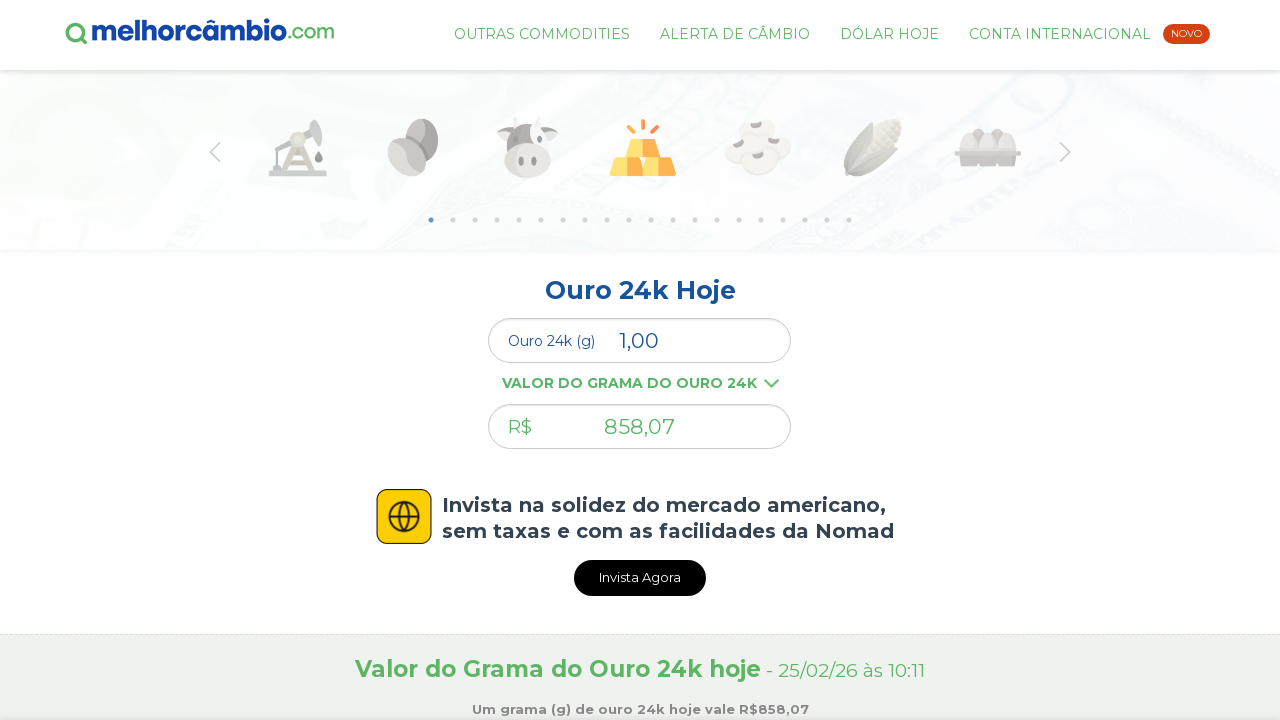

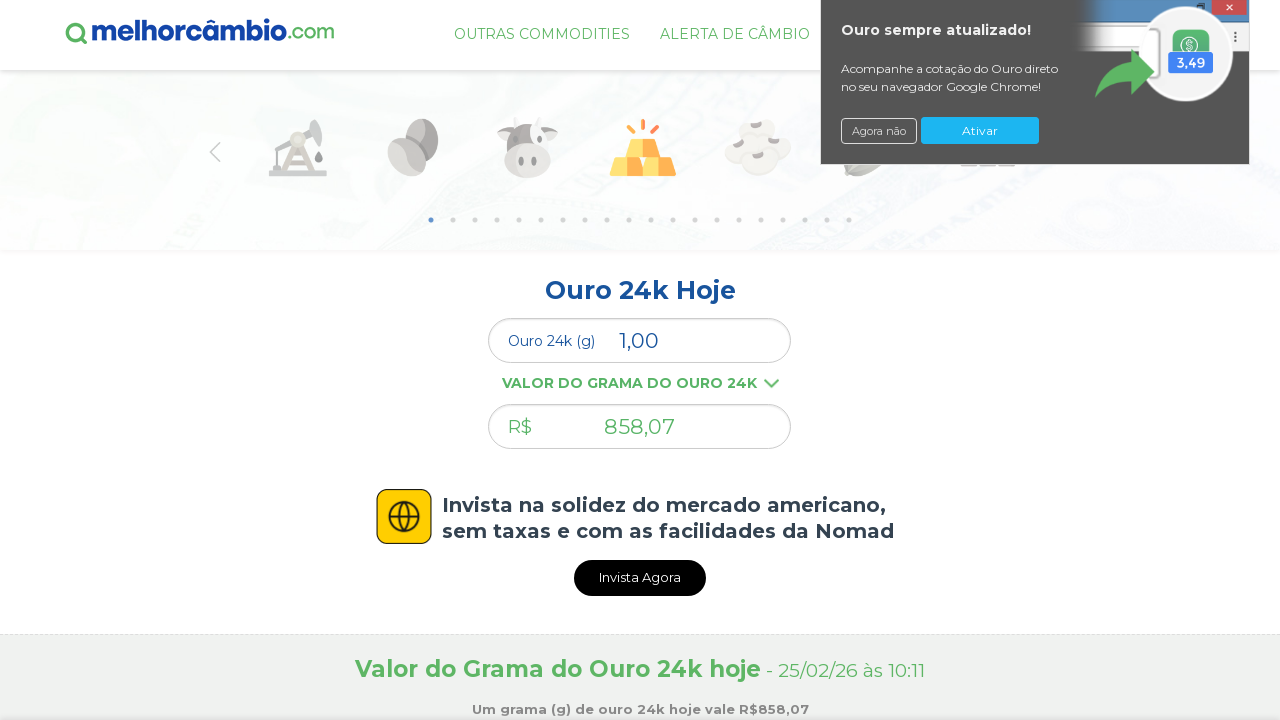